Tests a date range picker by clicking on the start date field, navigating through the date picker calendar, and selecting a date.

Starting URL: https://www.lambdatest.com/selenium-playground/bootstrap-date-picker-demo

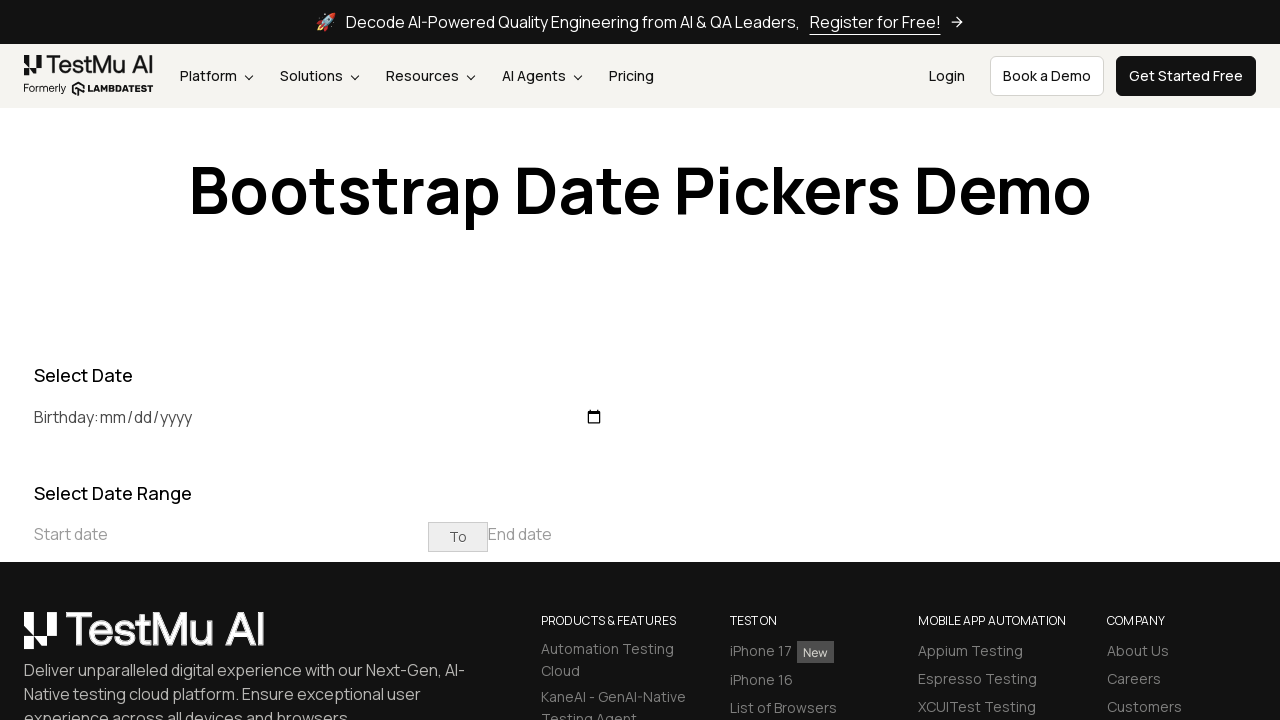

Clicked on the start date input field to open the date picker at (231, 534) on input[placeholder='Start date']
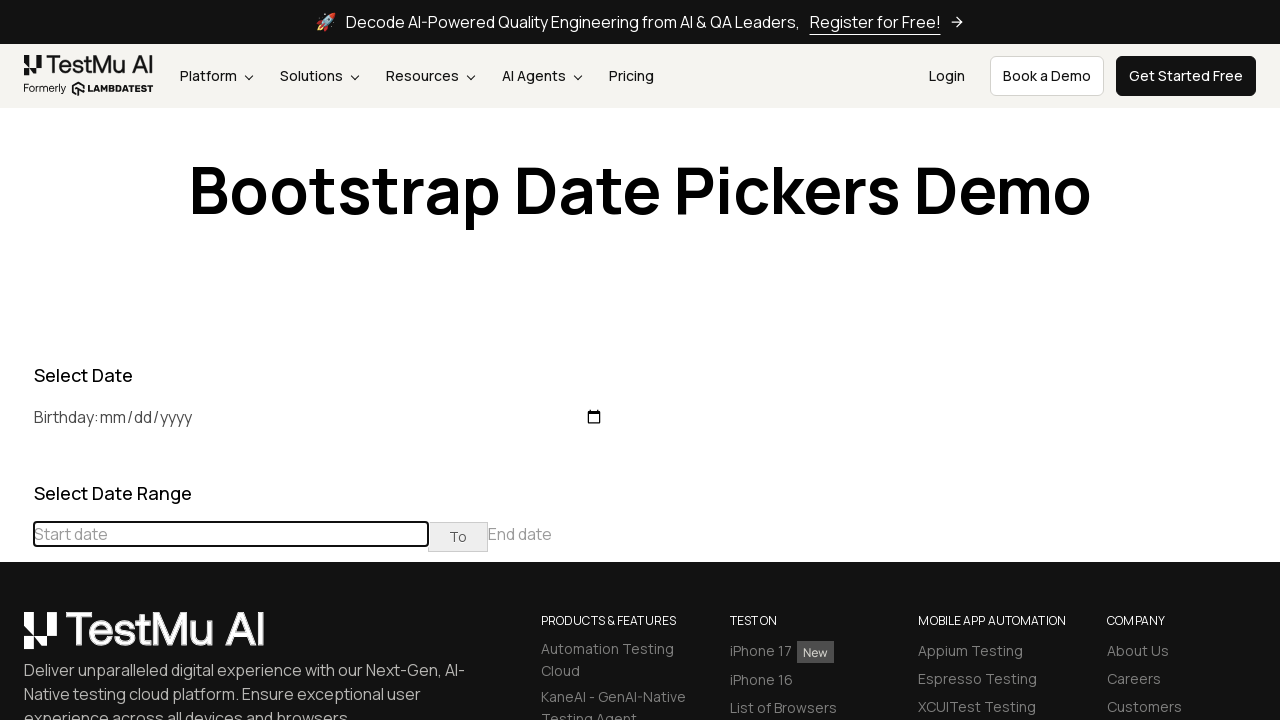

Clicked the previous month navigation button at (16, 465) on div[class='datepicker-days'] th[class='prev']
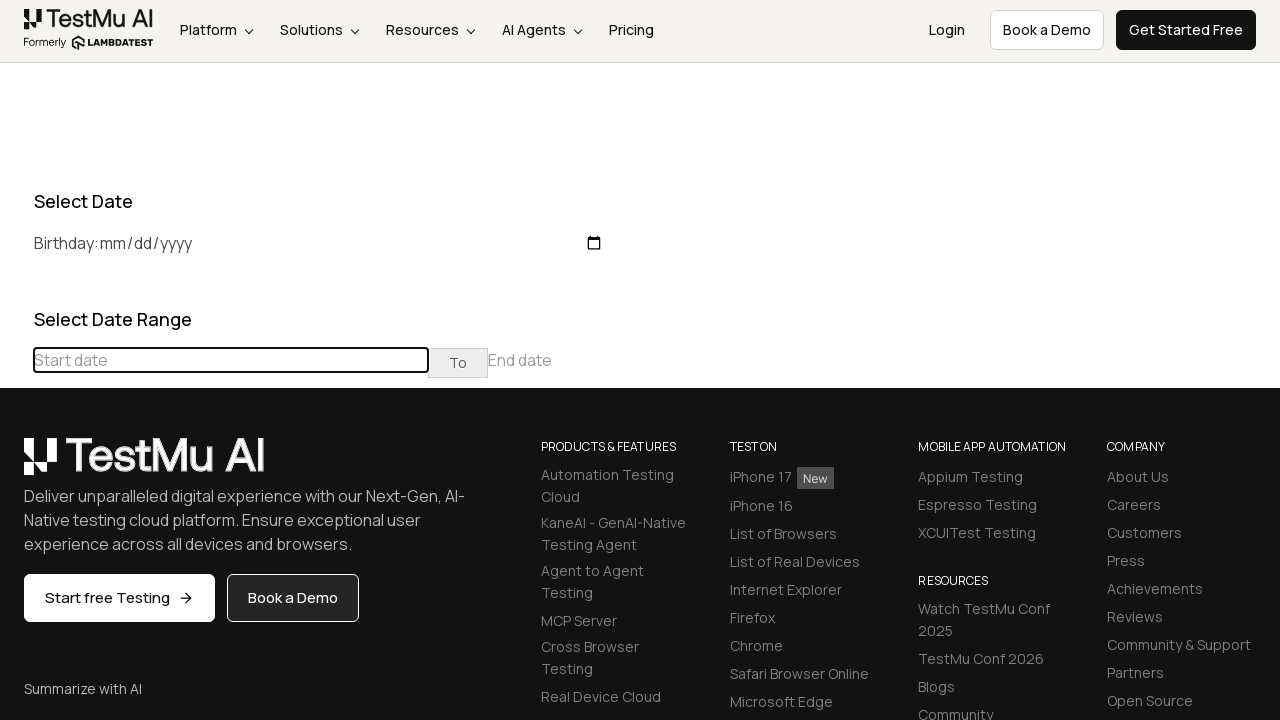

Selected a date from the calendar (1st row, 5th column) at (154, 533) on tbody tr:nth-child(1) td:nth-child(5)
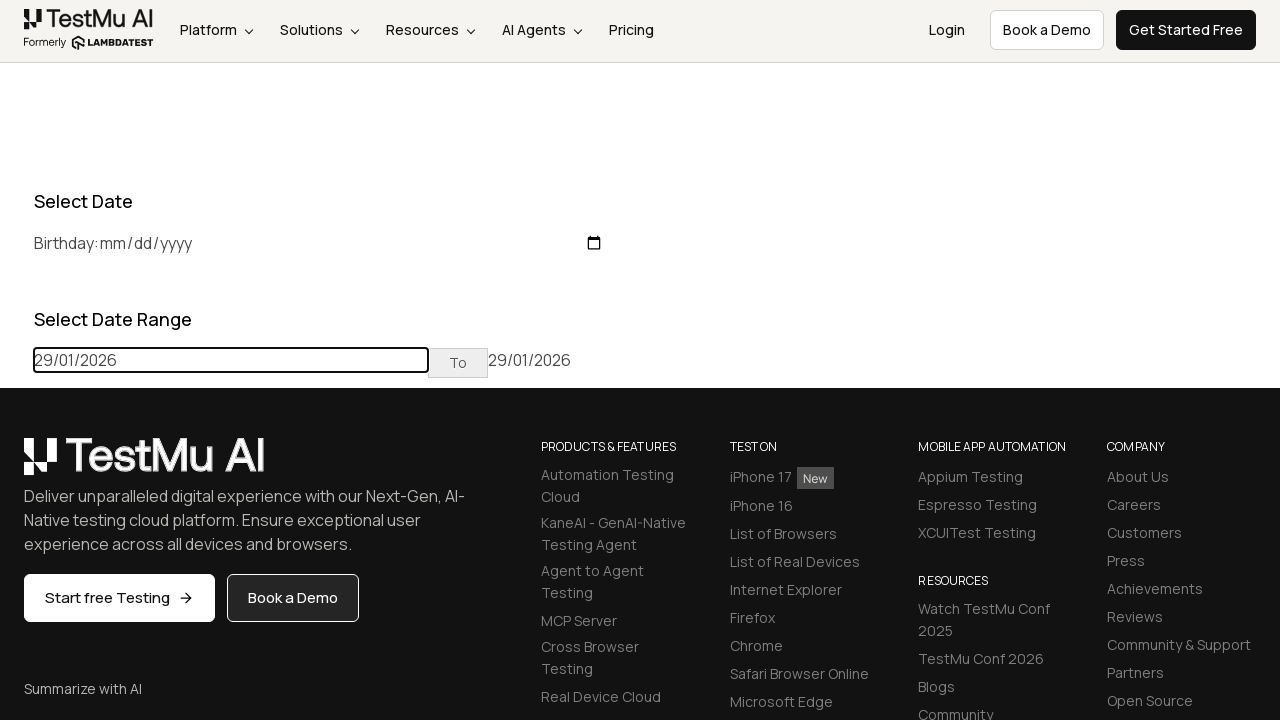

Waited for date selection to register
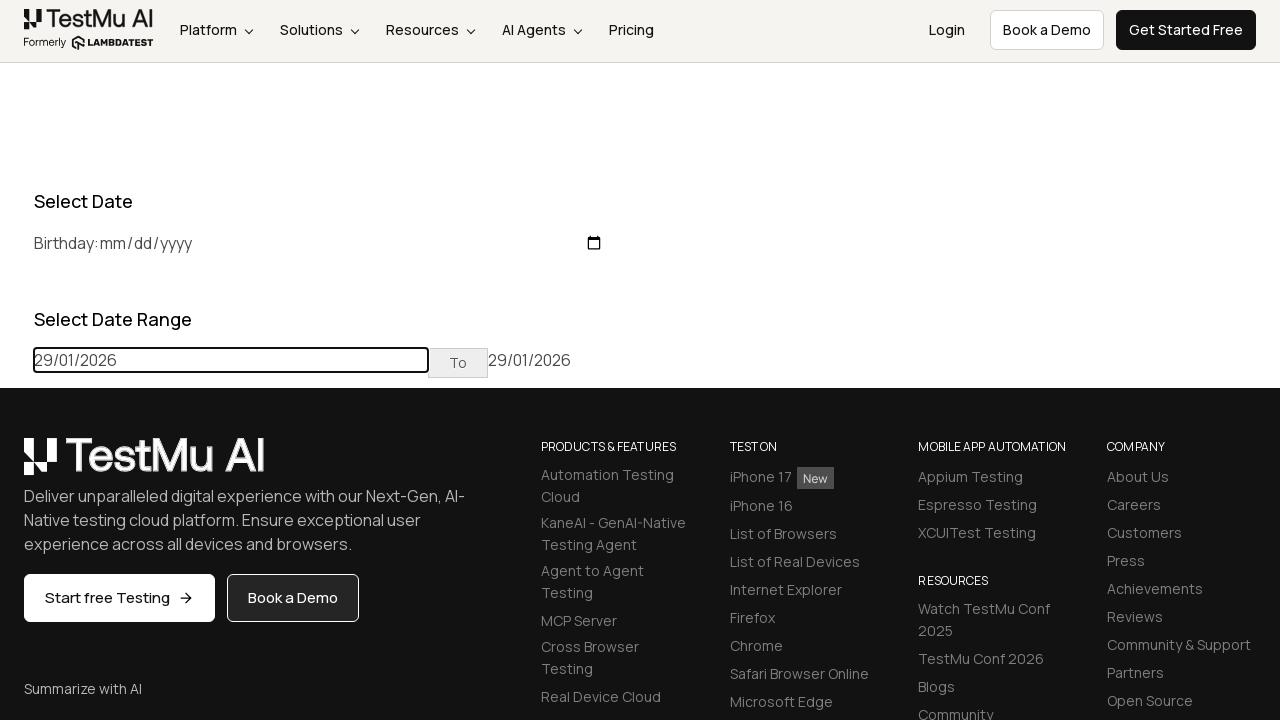

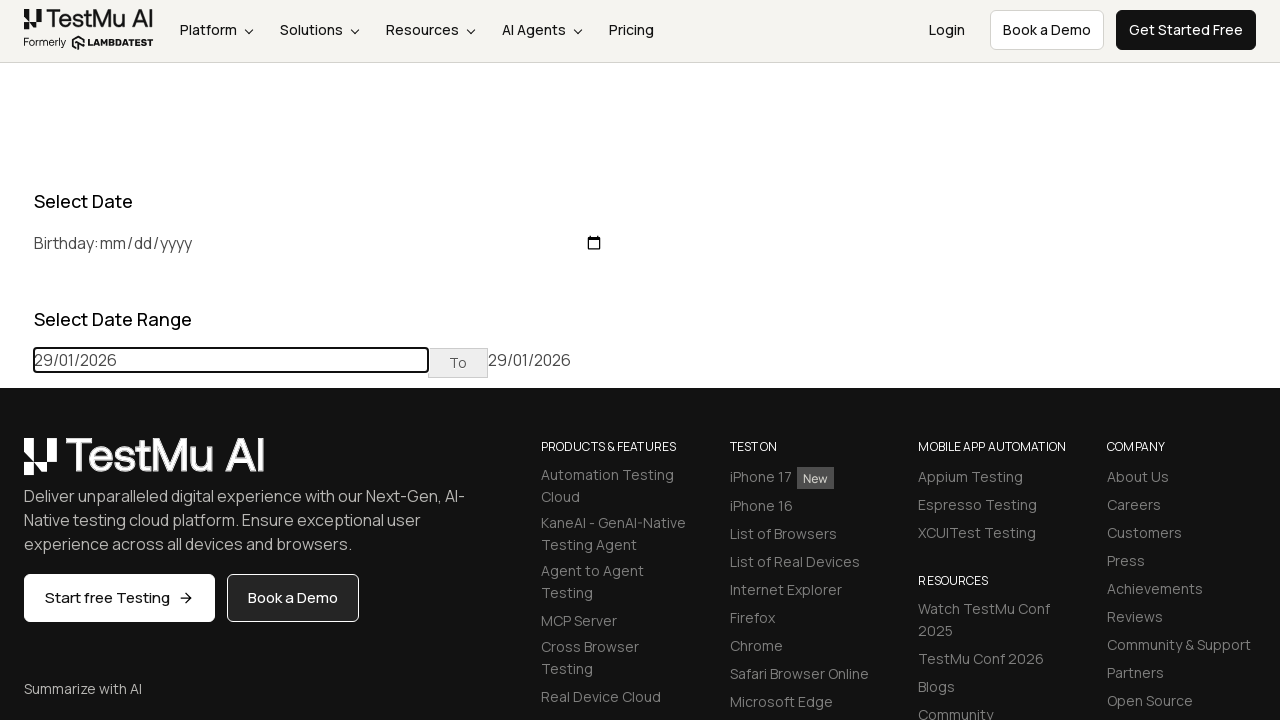